Tests the Contact Us form by filling in name, email, subject, and message fields, submitting the form, handling the alert confirmation, and verifying the success message before returning to the home page.

Starting URL: http://automationexercise.com

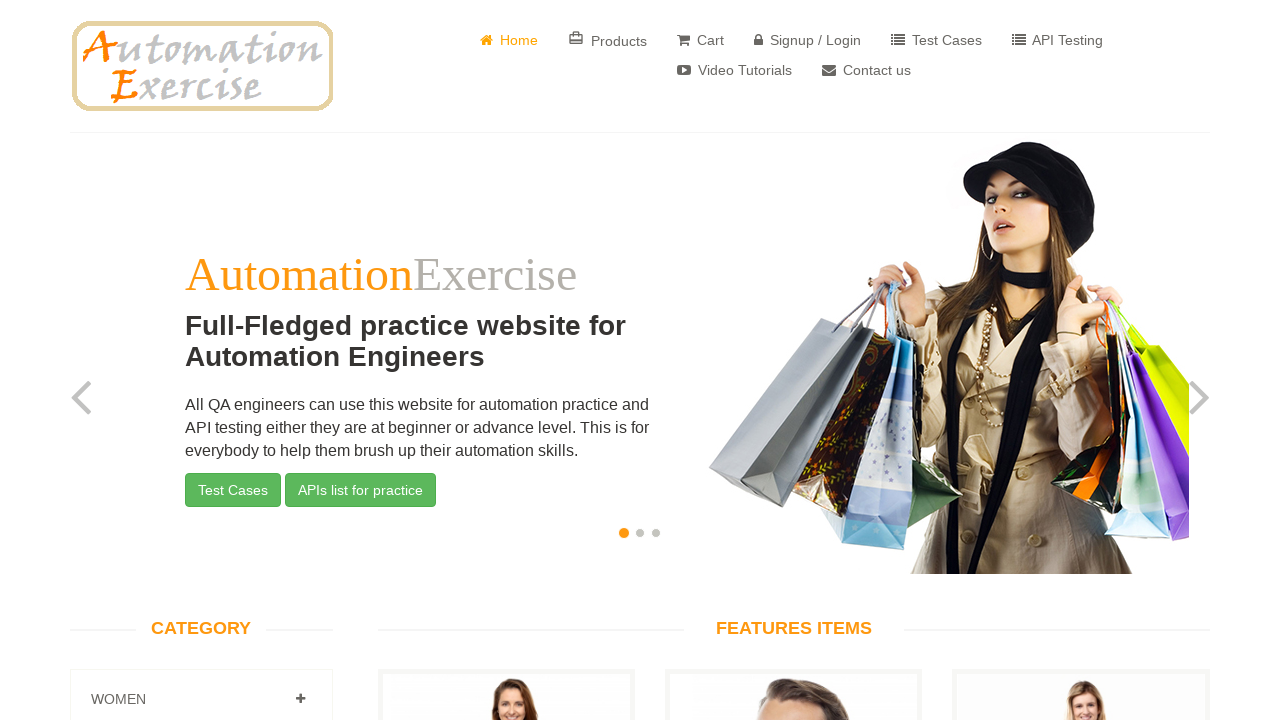

Home page loaded and body element is visible
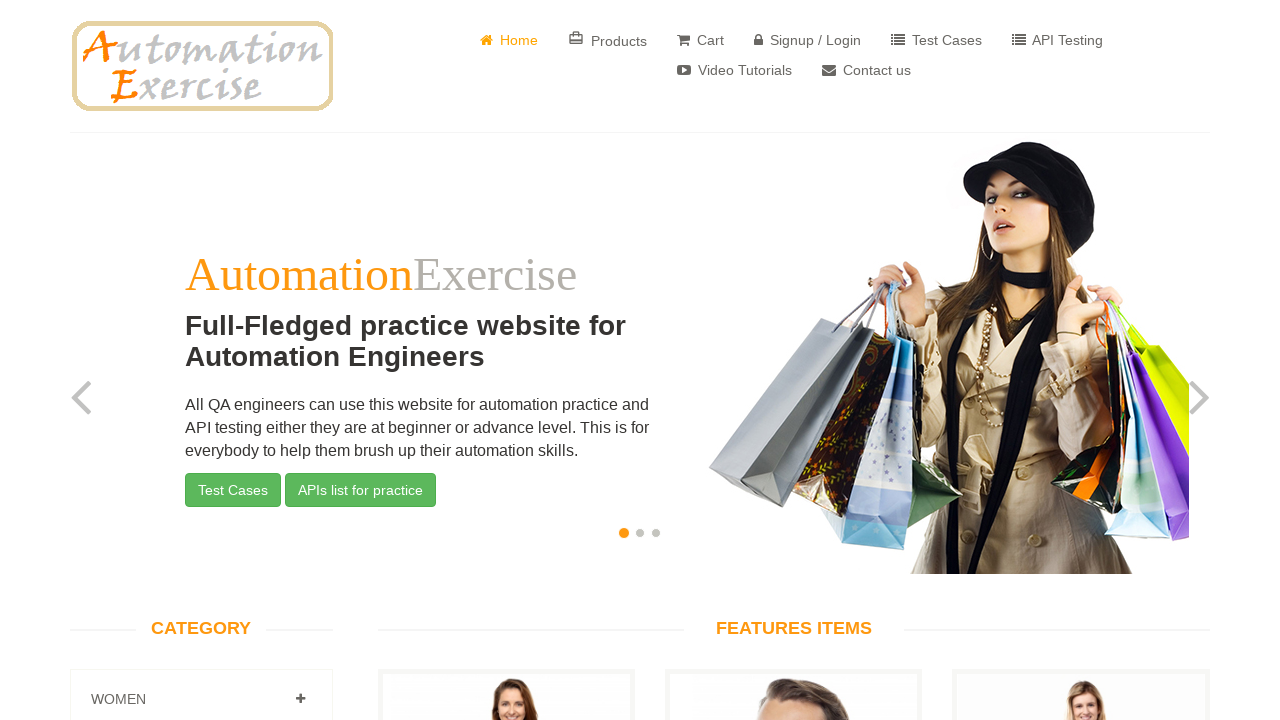

Clicked 'Contact Us' button at (866, 70) on text=Contact us
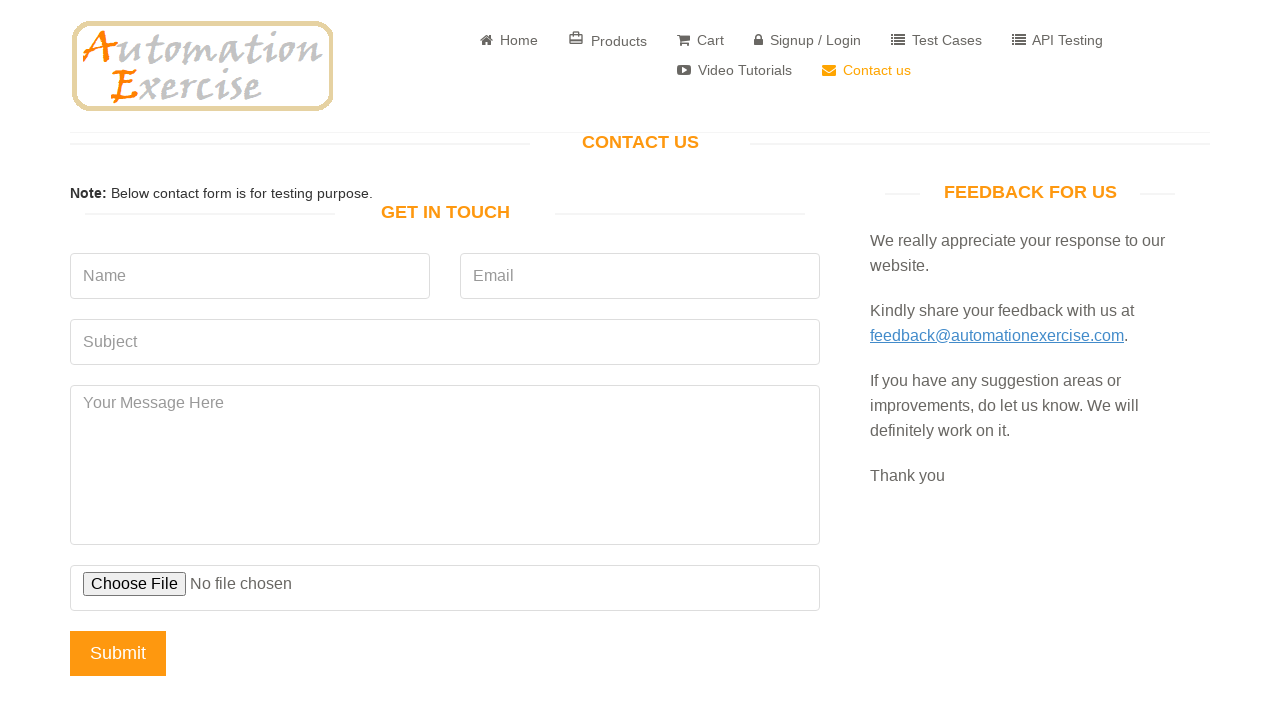

Contact form title 'GET IN TOUCH' is visible
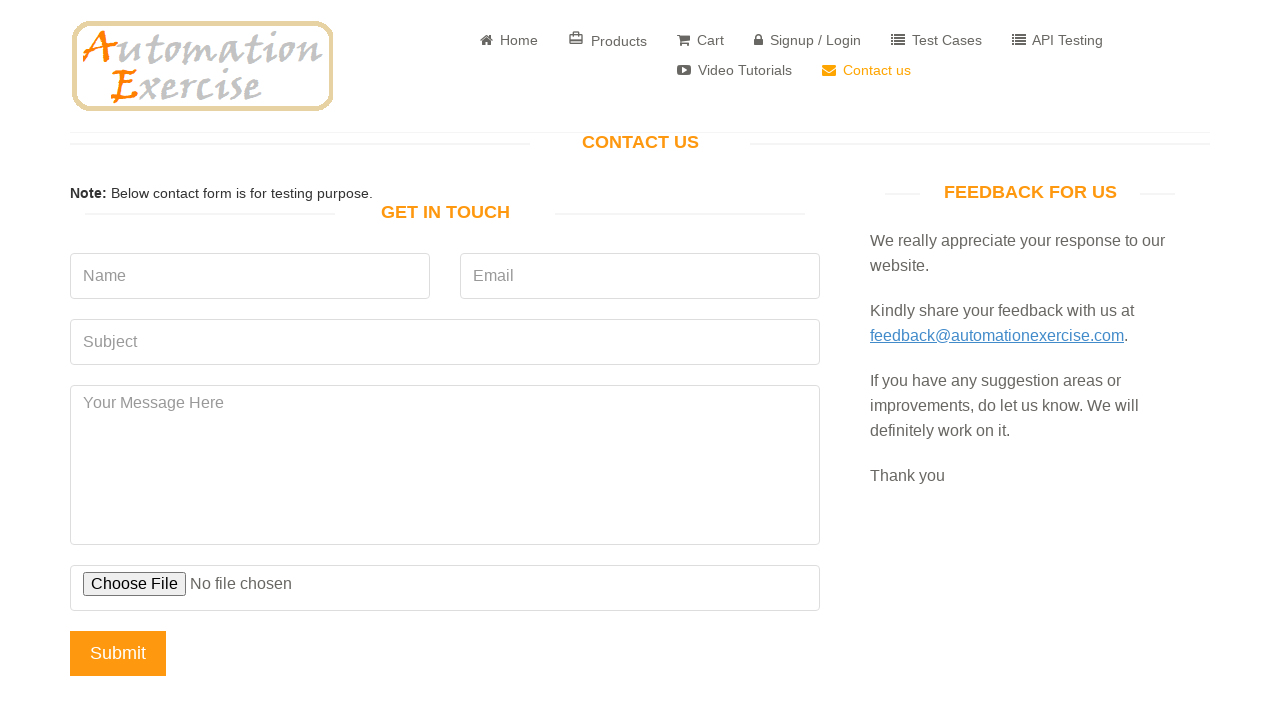

Filled name field with 'John Smith' on [data-qa='name']
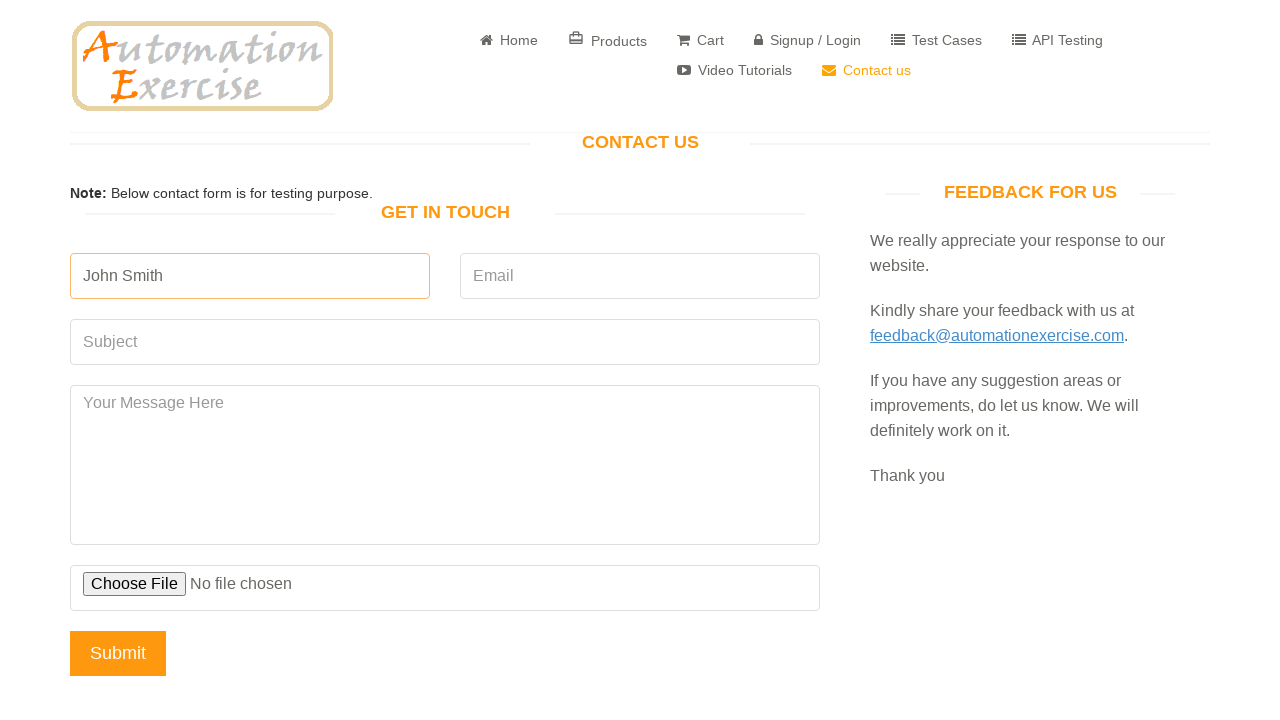

Filled email field with 'john.smith.test@example.com' on [data-qa='email']
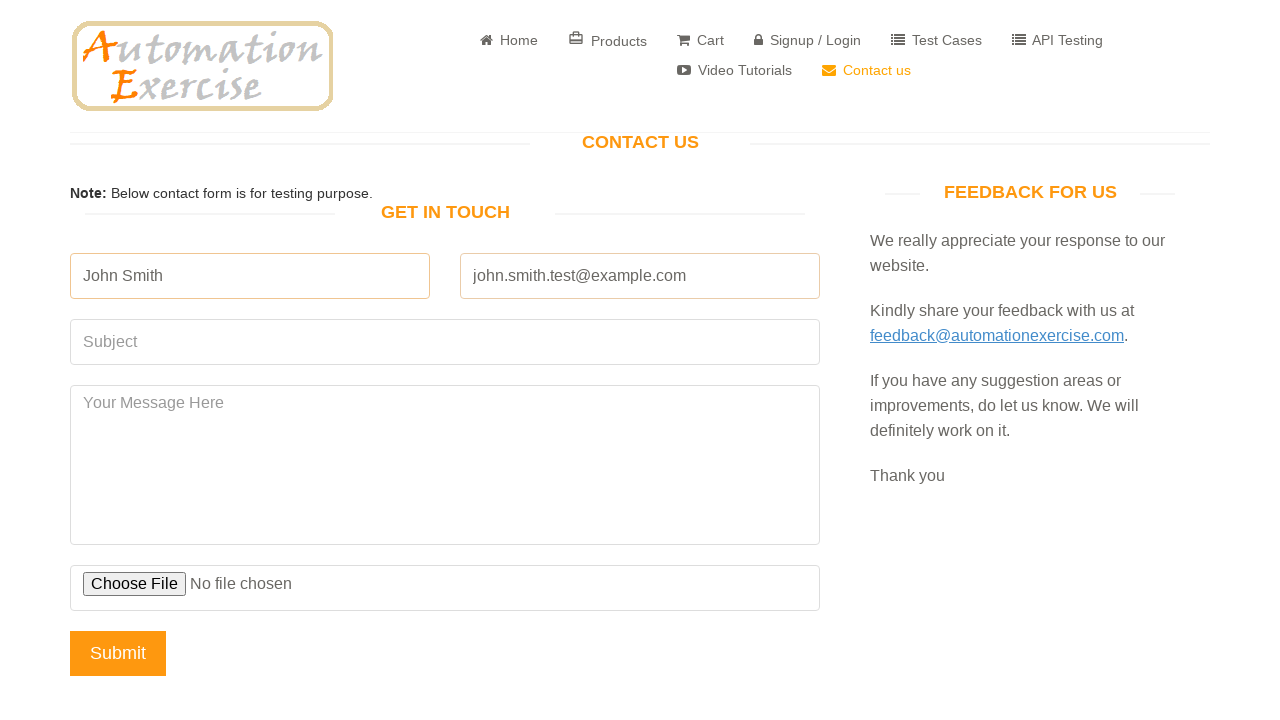

Filled subject field with 'Lorem Ipsum' on [data-qa='subject']
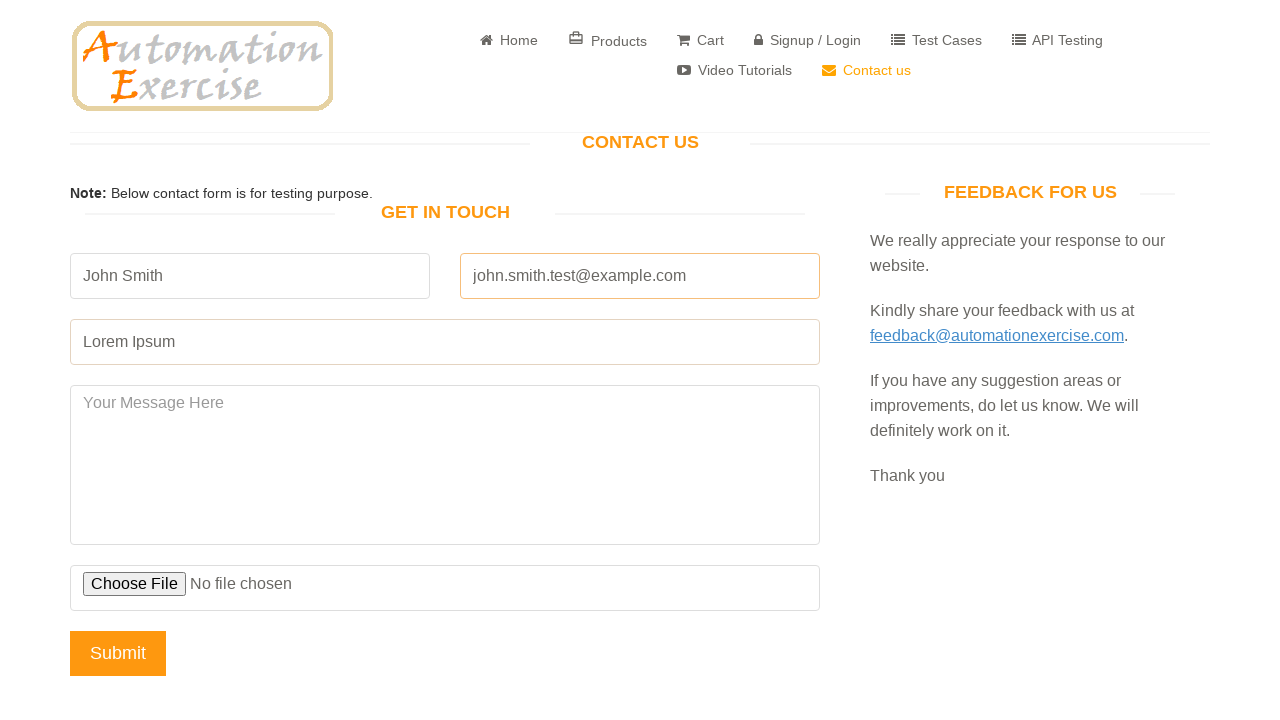

Filled message field with Lorem ipsum text on [data-qa='message']
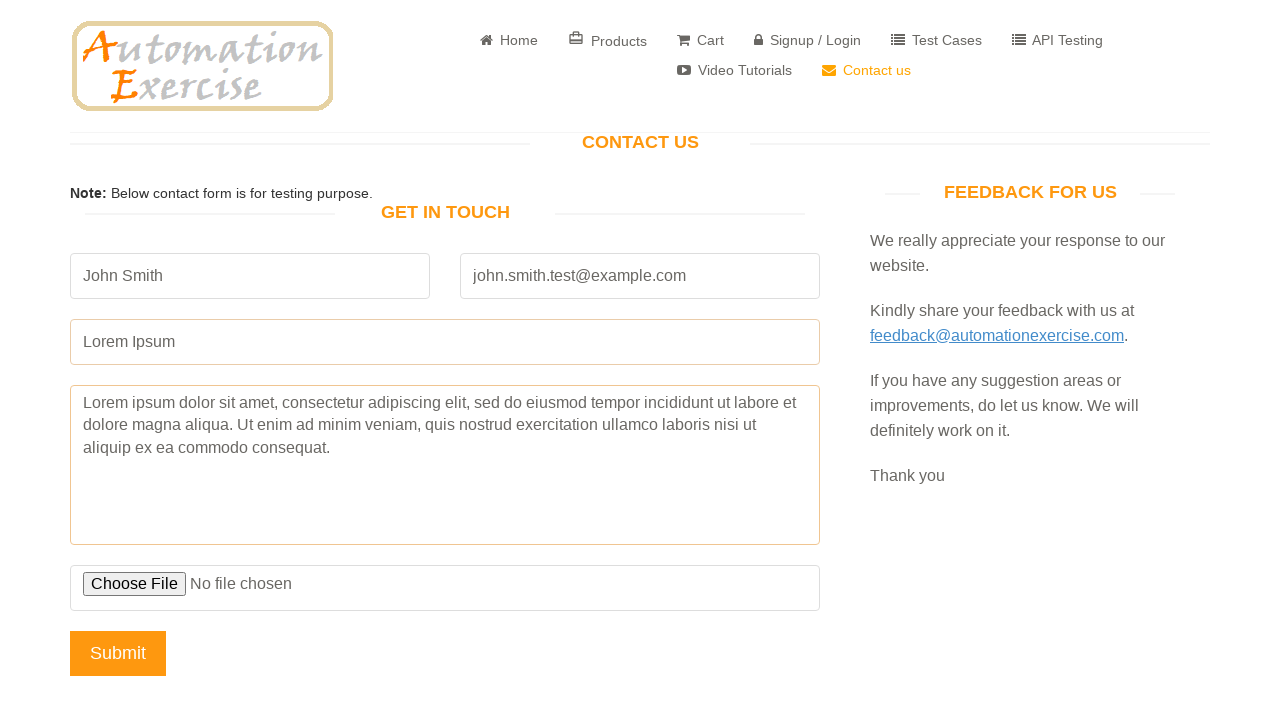

Clicked submit button and handled alert confirmation at (118, 653) on [data-qa='submit-button']
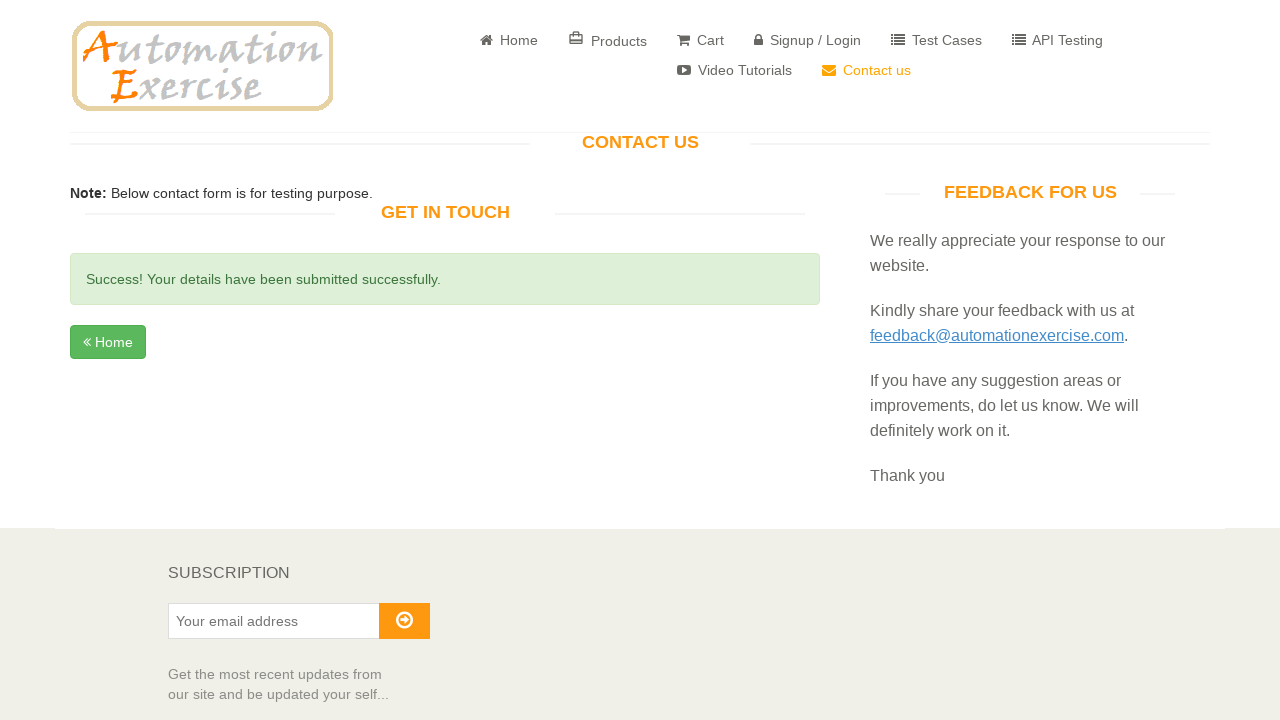

Form submission success message is visible
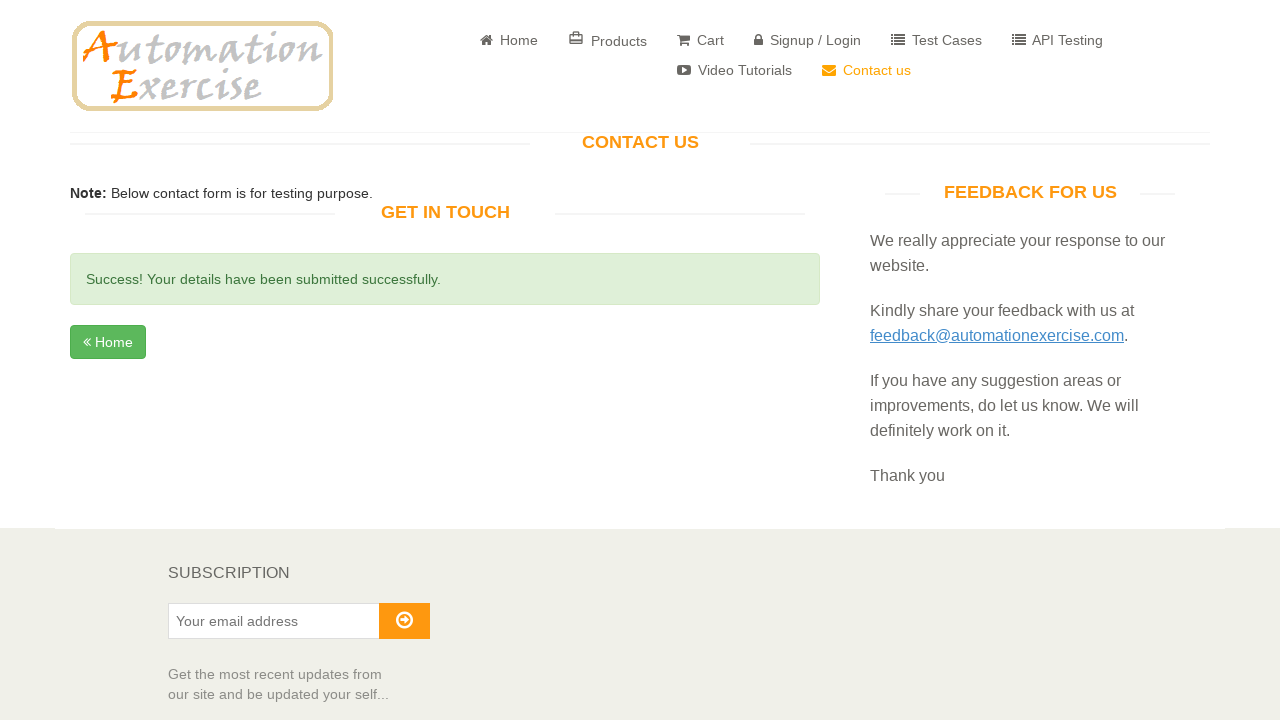

Clicked 'Home' button to return to home page at (509, 40) on text=Home
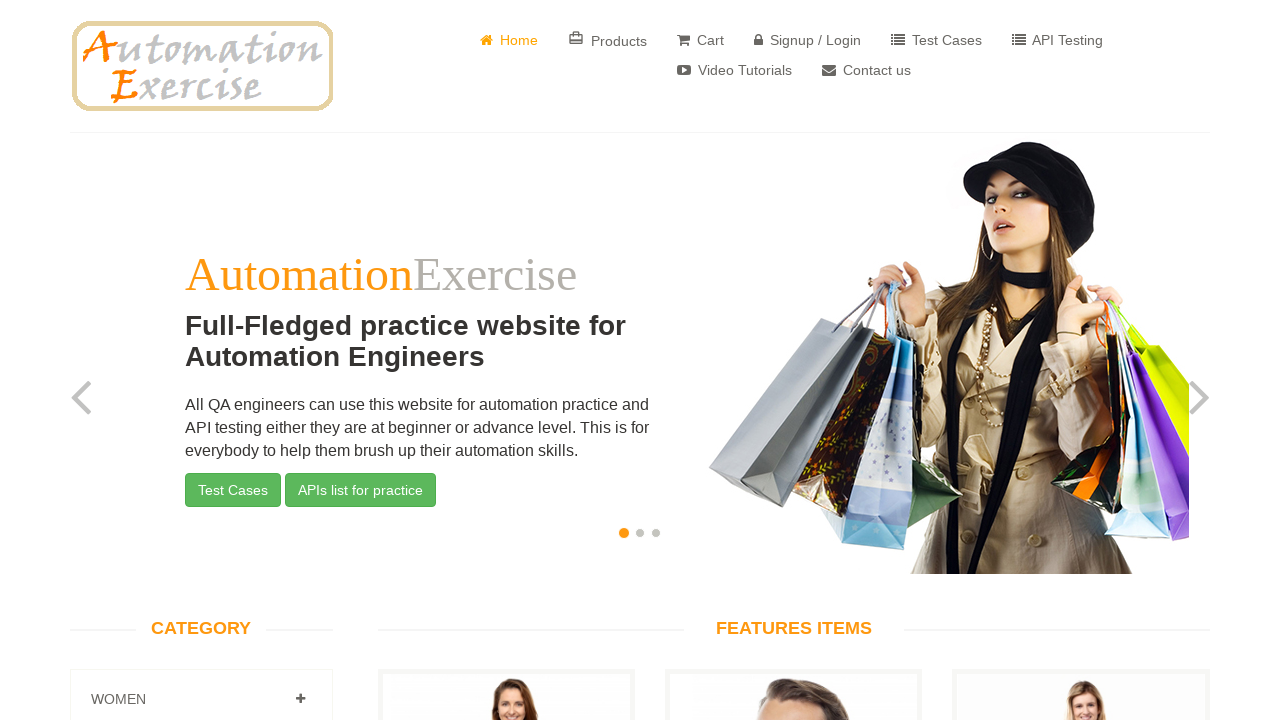

Returned to home page and body element is visible
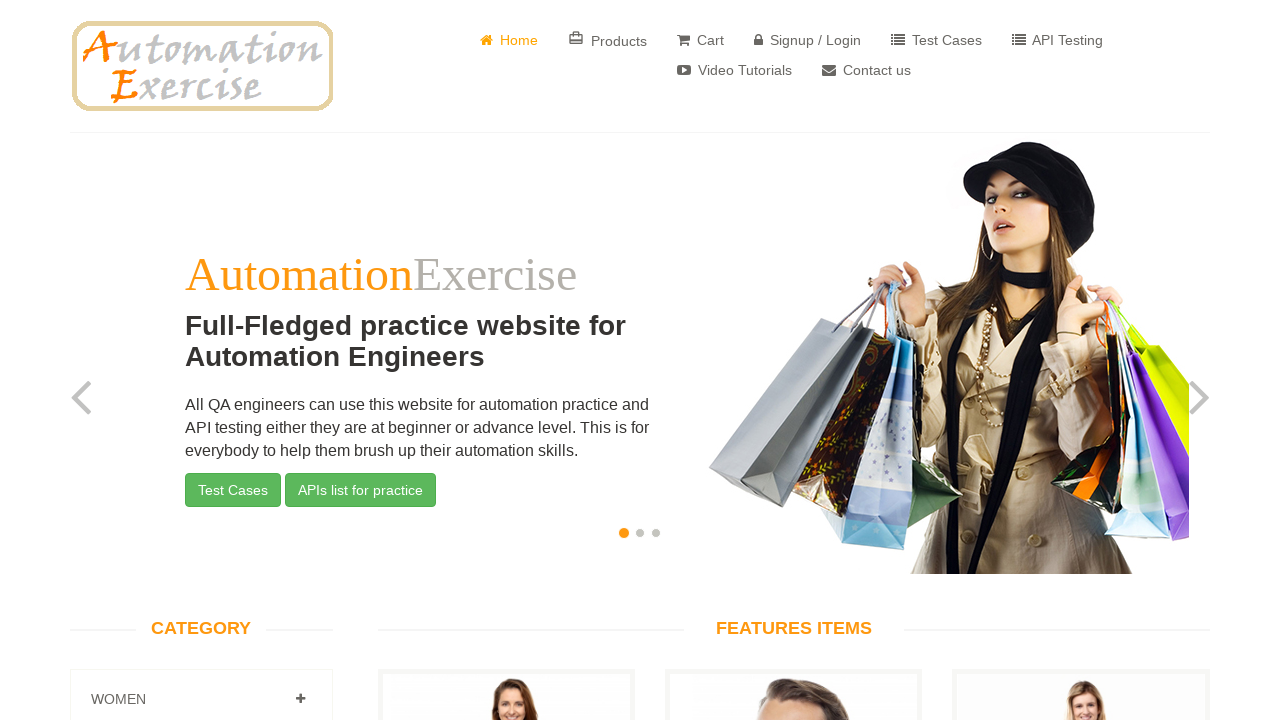

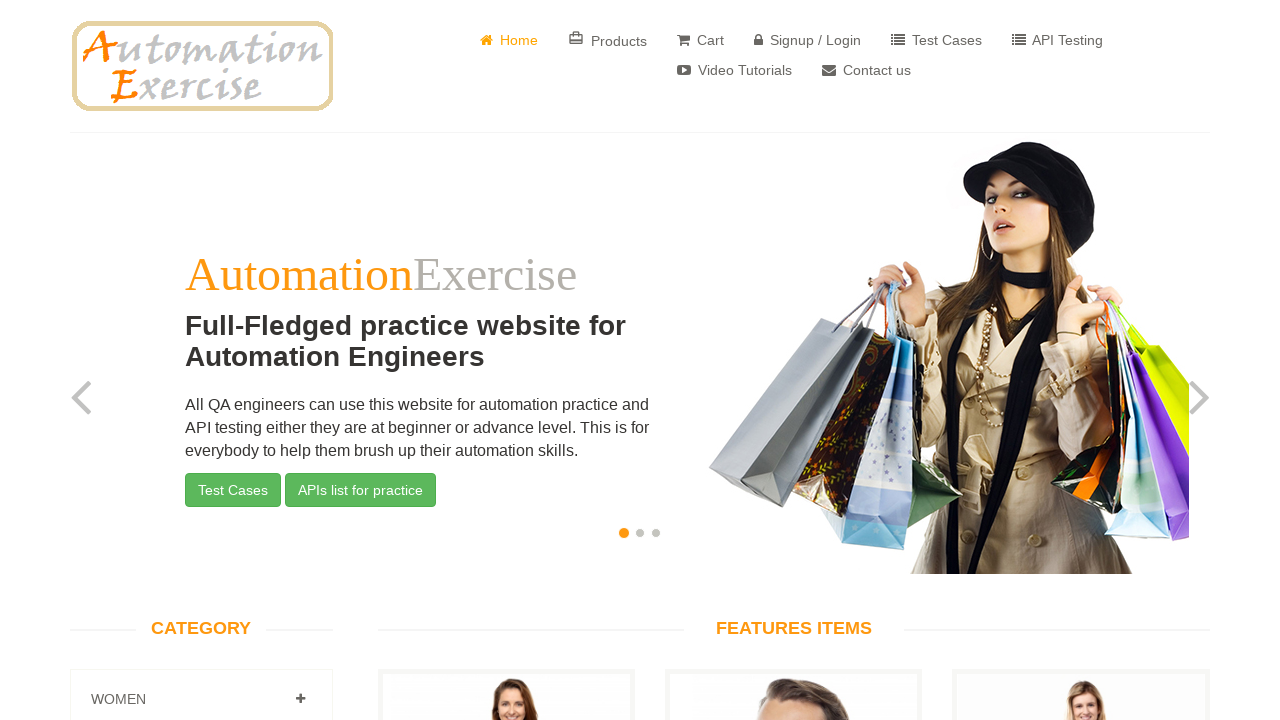